Fills out the DemoQA practice form with personal information including name, email, gender, phone number, date of birth, subjects, hobbies, address, and state/city selections, then submits the form and verifies the modal confirmation appears.

Starting URL: https://demoqa.com/automation-practice-form

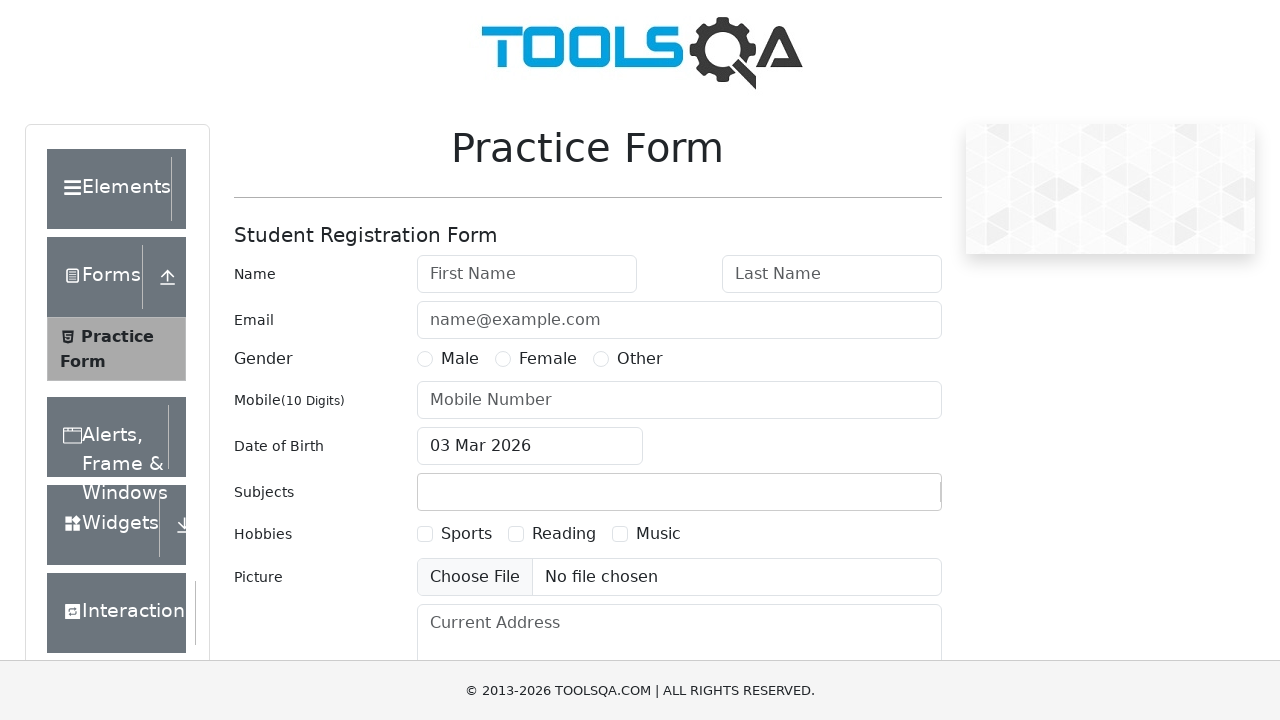

Scrolled down 300px to ensure form elements are visible
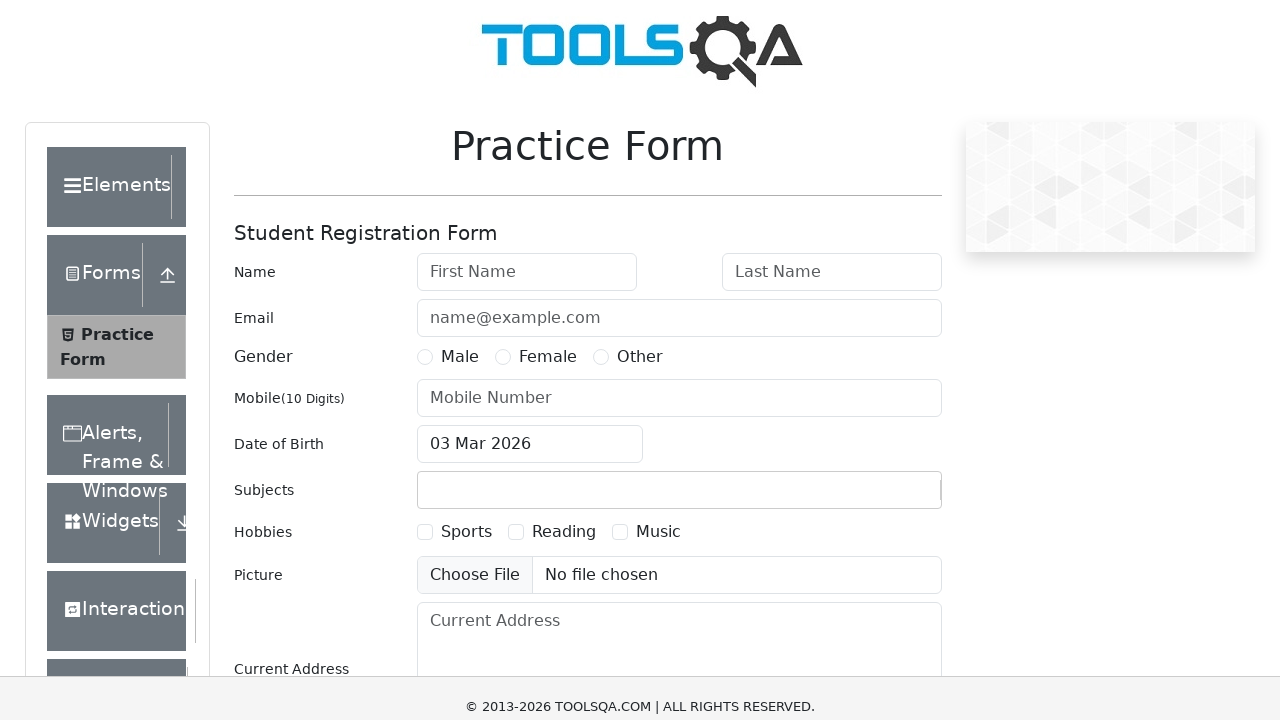

Filled first name field with 'Deniz' on #firstName
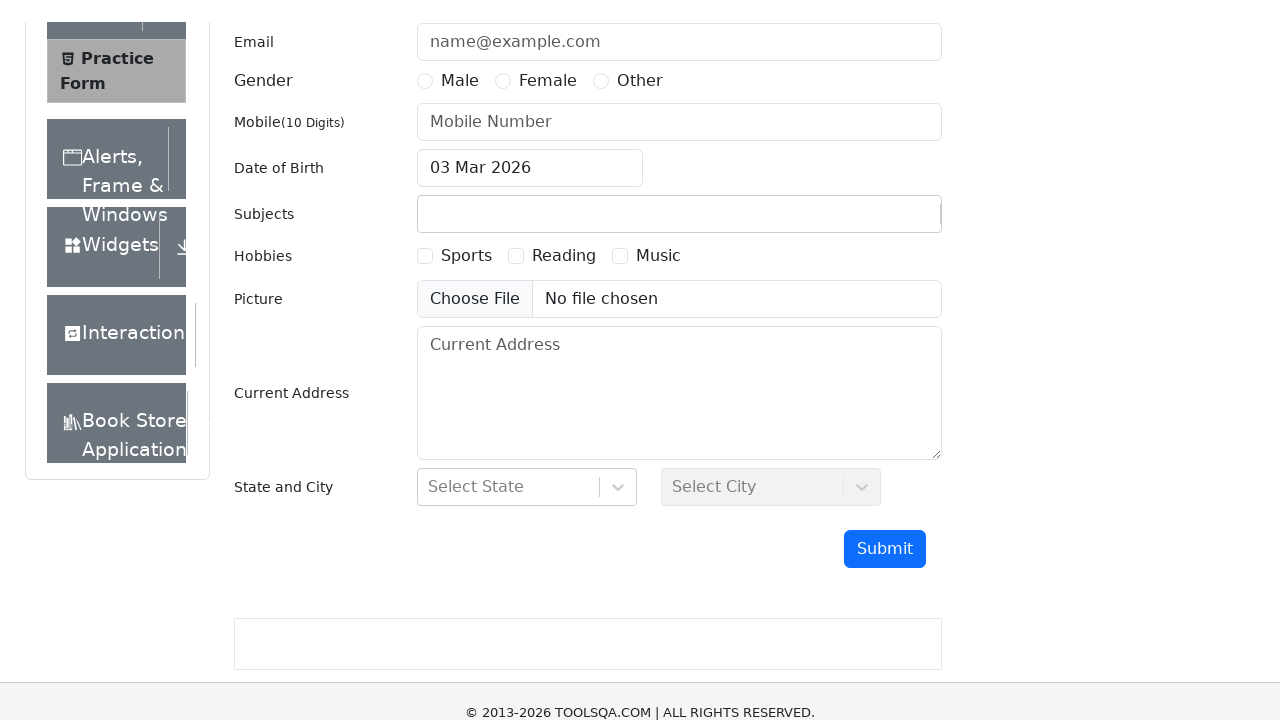

Filled last name field with 'Yilmaz' on #lastName
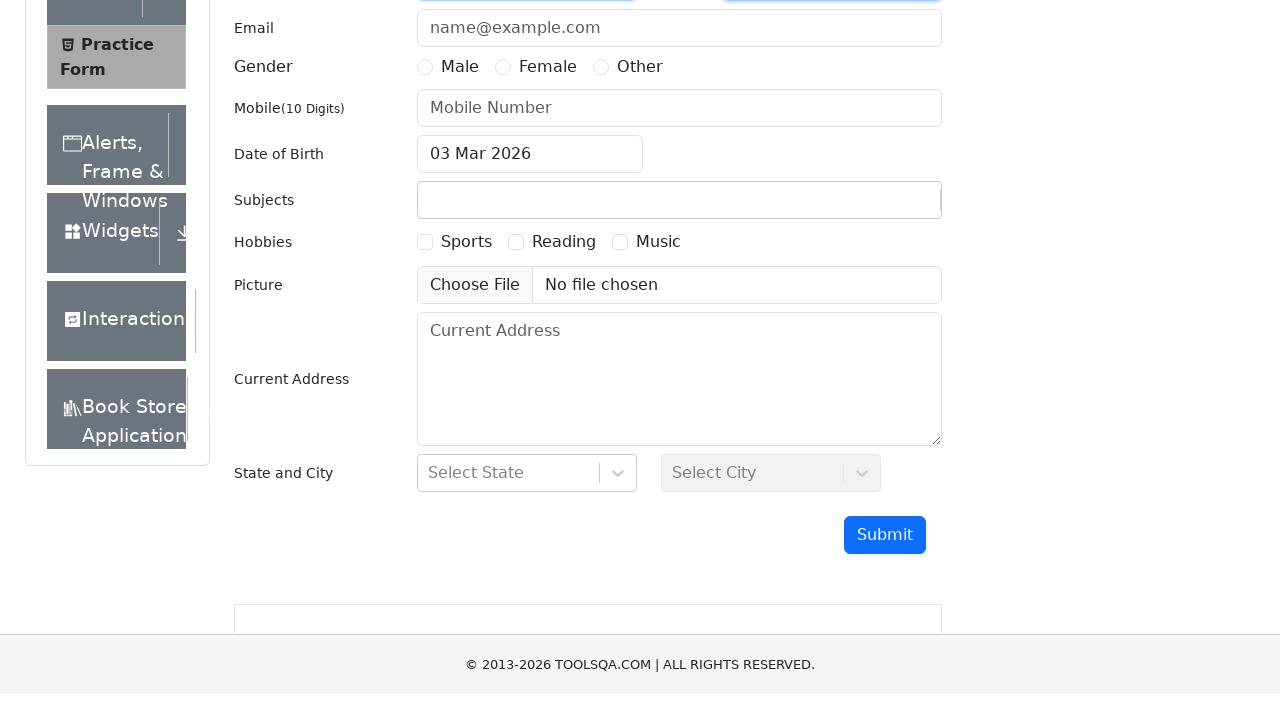

Filled email field with 'deniz.yilmaz@testmail.com' on #userEmail
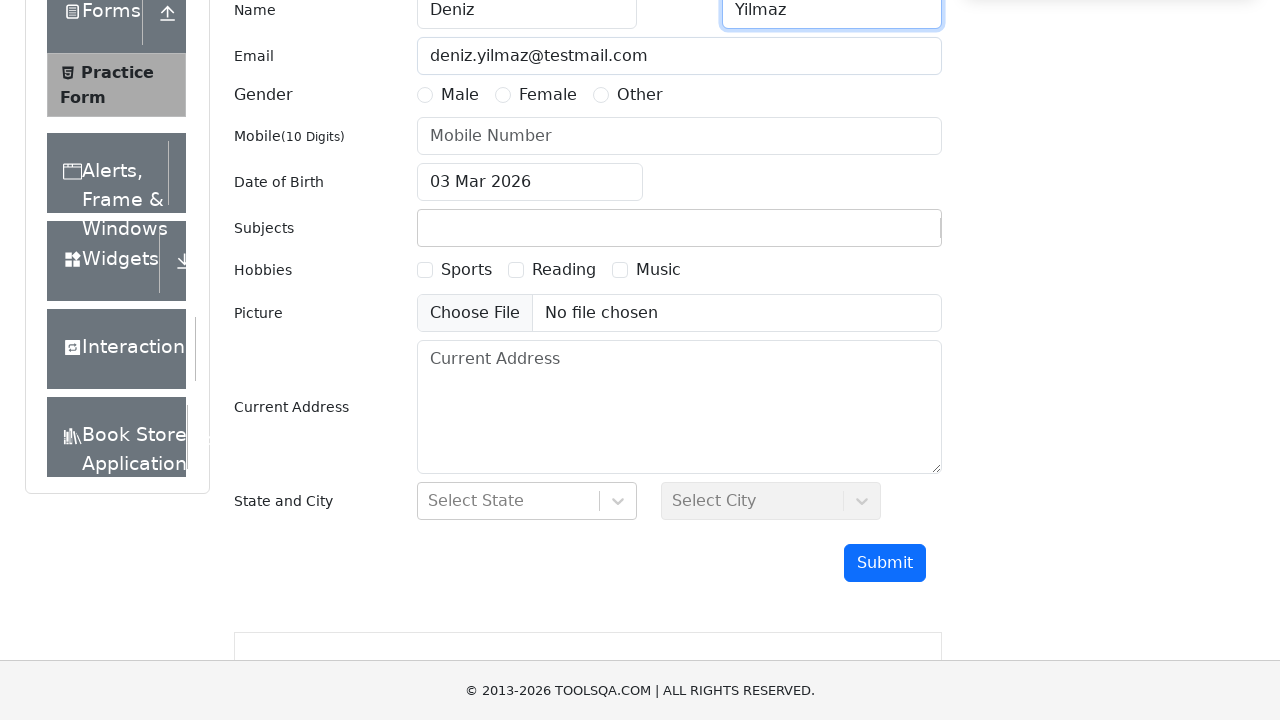

Selected 'Male' gender option at (460, 95) on label[for='gender-radio-1']
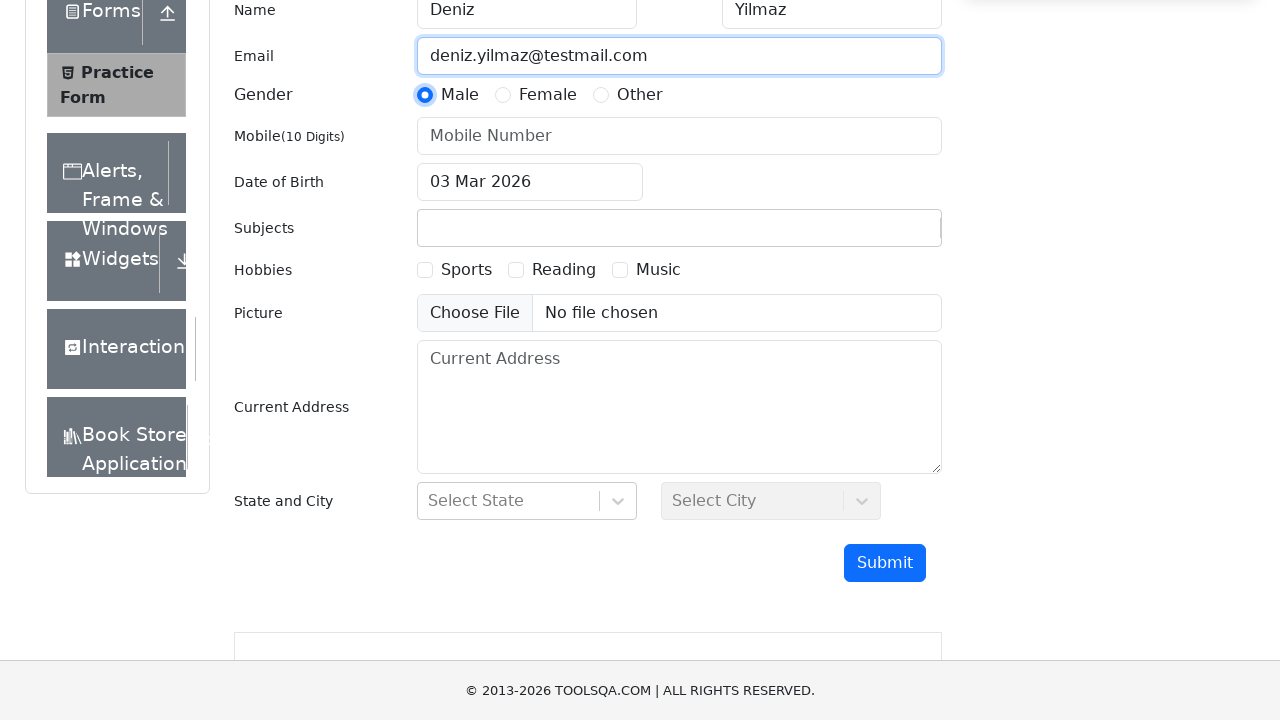

Filled mobile number field with '5551234567' on #userNumber
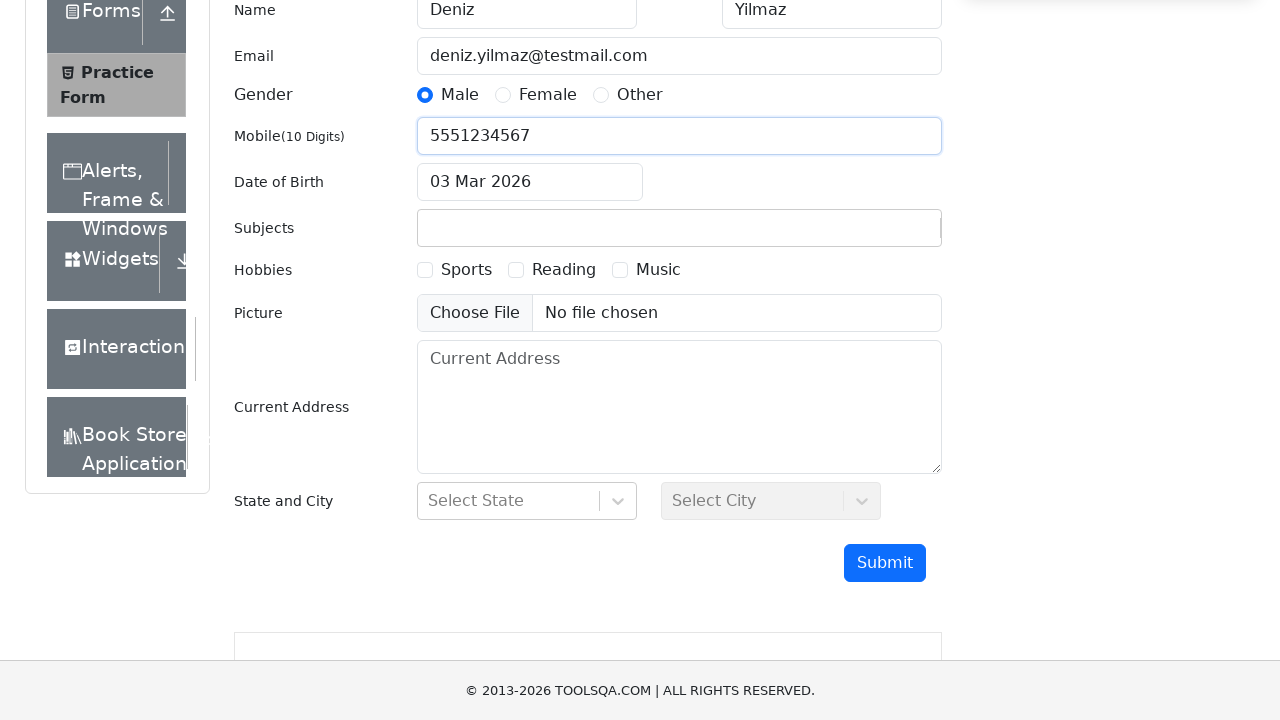

Clicked date of birth input to open date picker at (530, 182) on #dateOfBirthInput
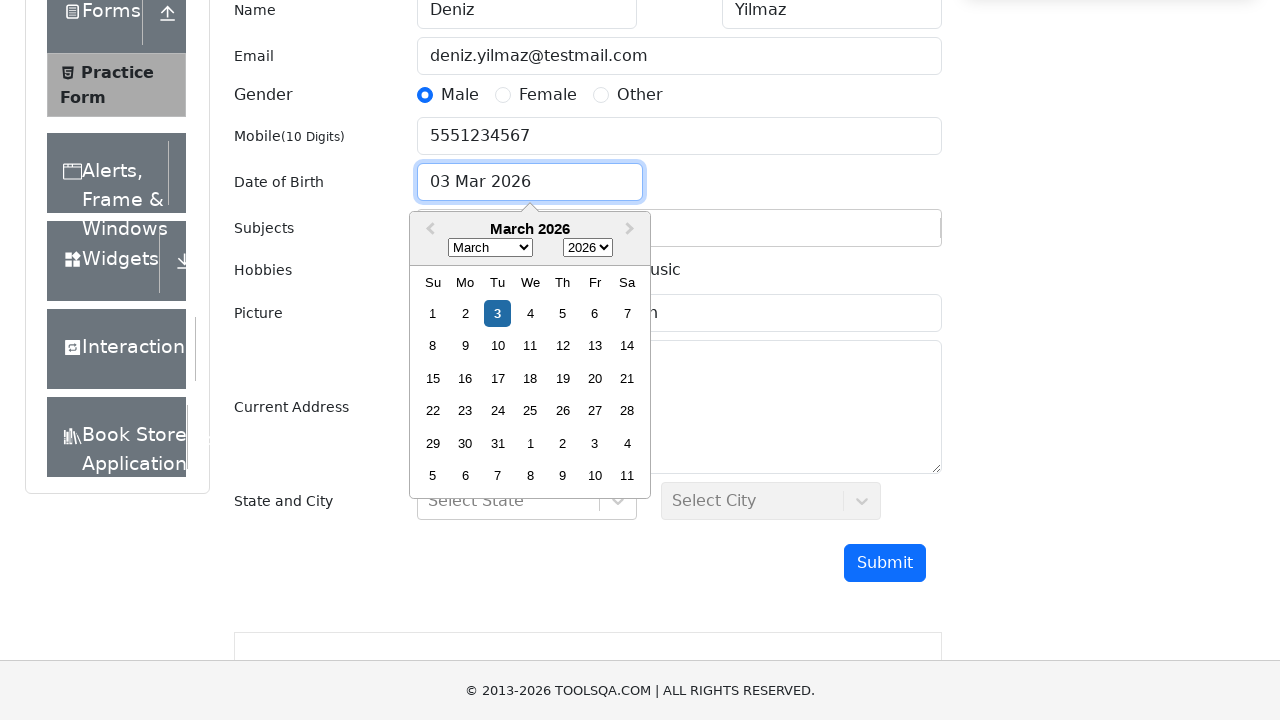

Selected year 1990 from date picker on .react-datepicker__year-select
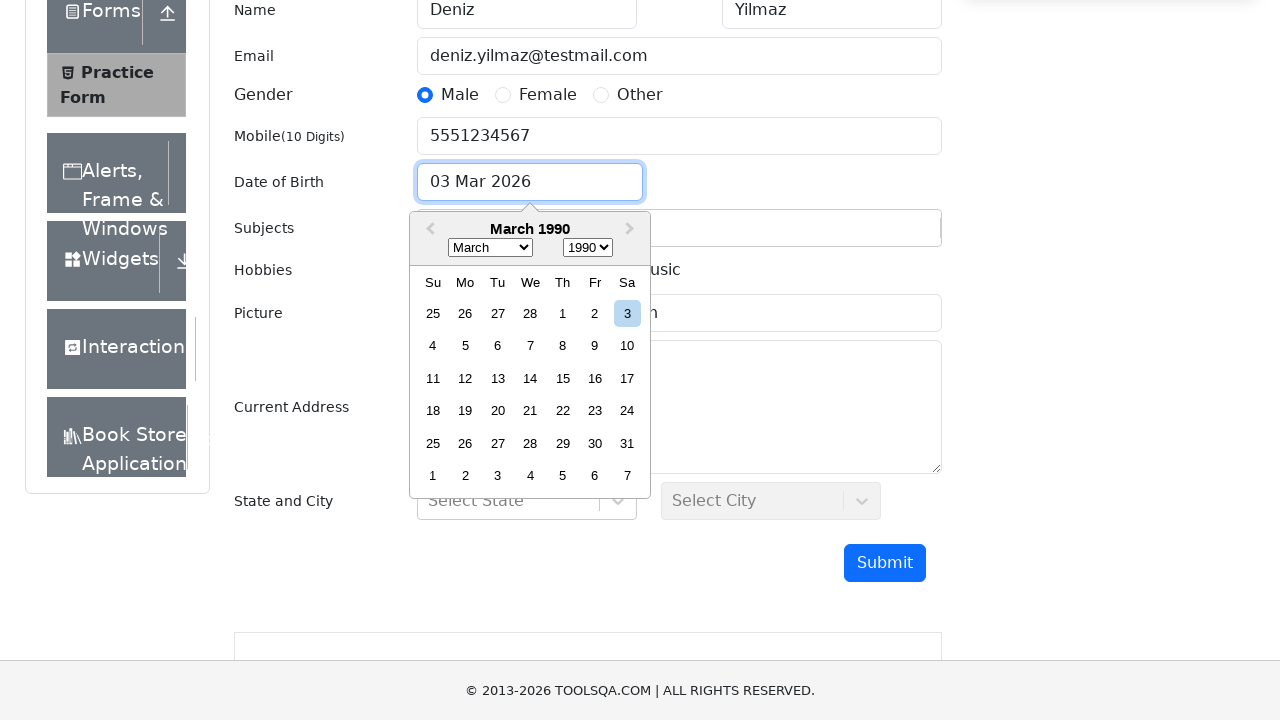

Selected month September (8) from date picker on .react-datepicker__month-select
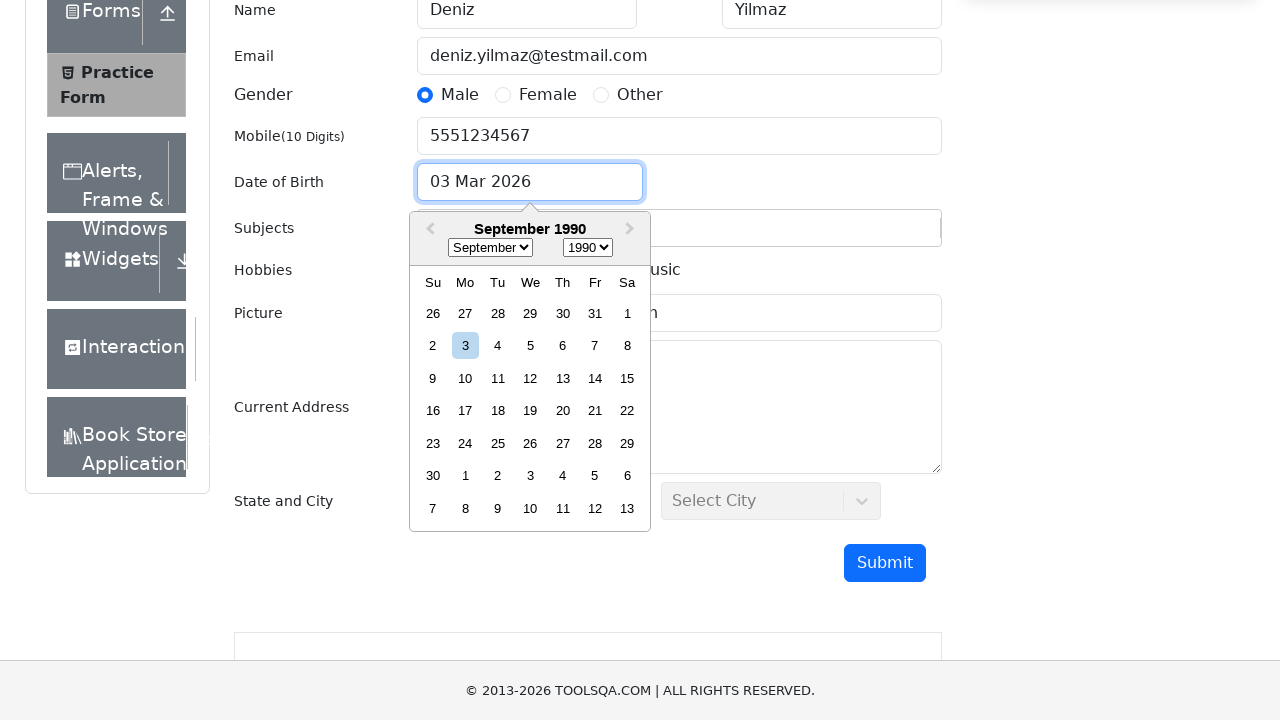

Selected day 15 from date picker at (627, 378) on xpath=//div[contains(@class, 'react-datepicker__day') and text()='15']
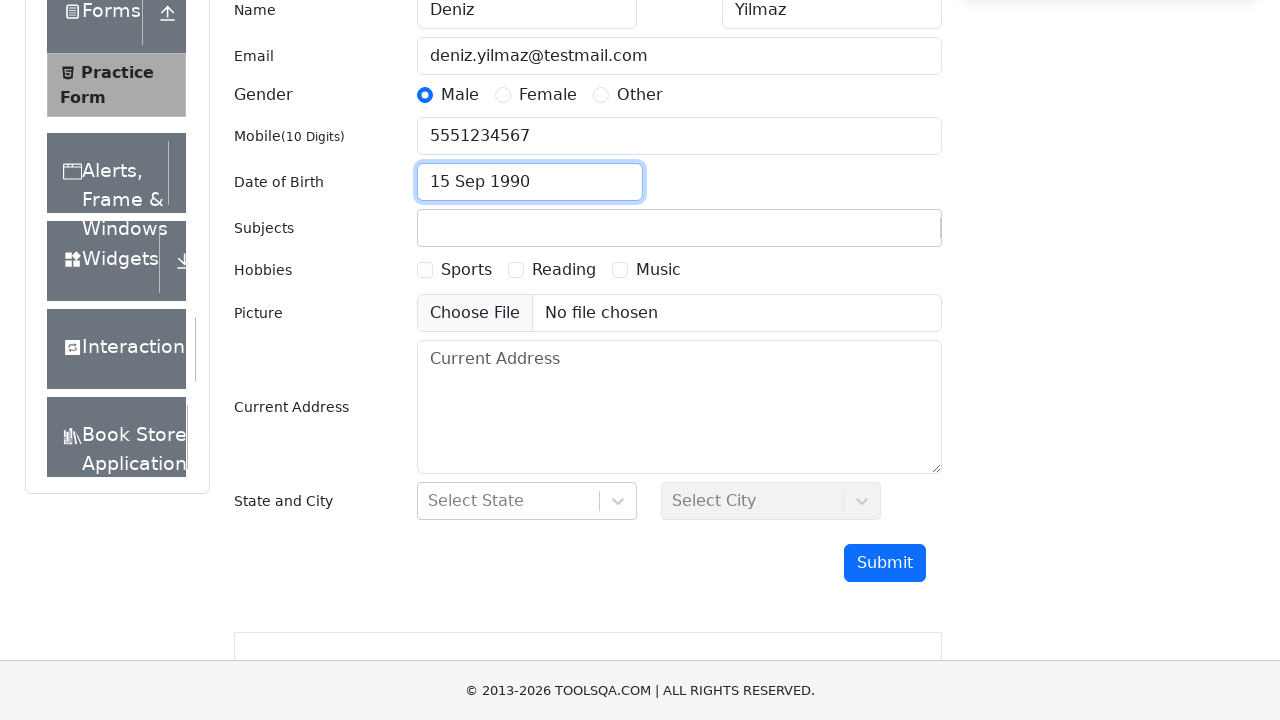

Typed 'Comp' in subjects field on #subjectsInput
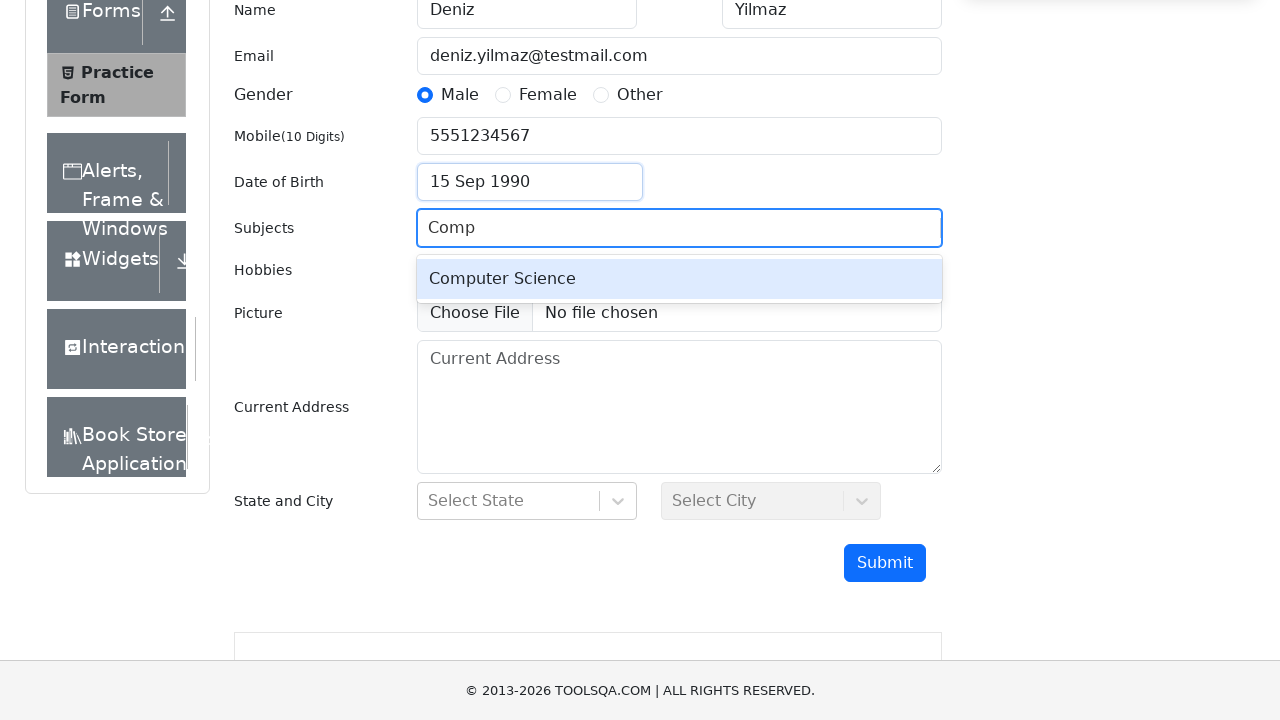

Pressed Enter to select 'Computer Science' subject on #subjectsInput
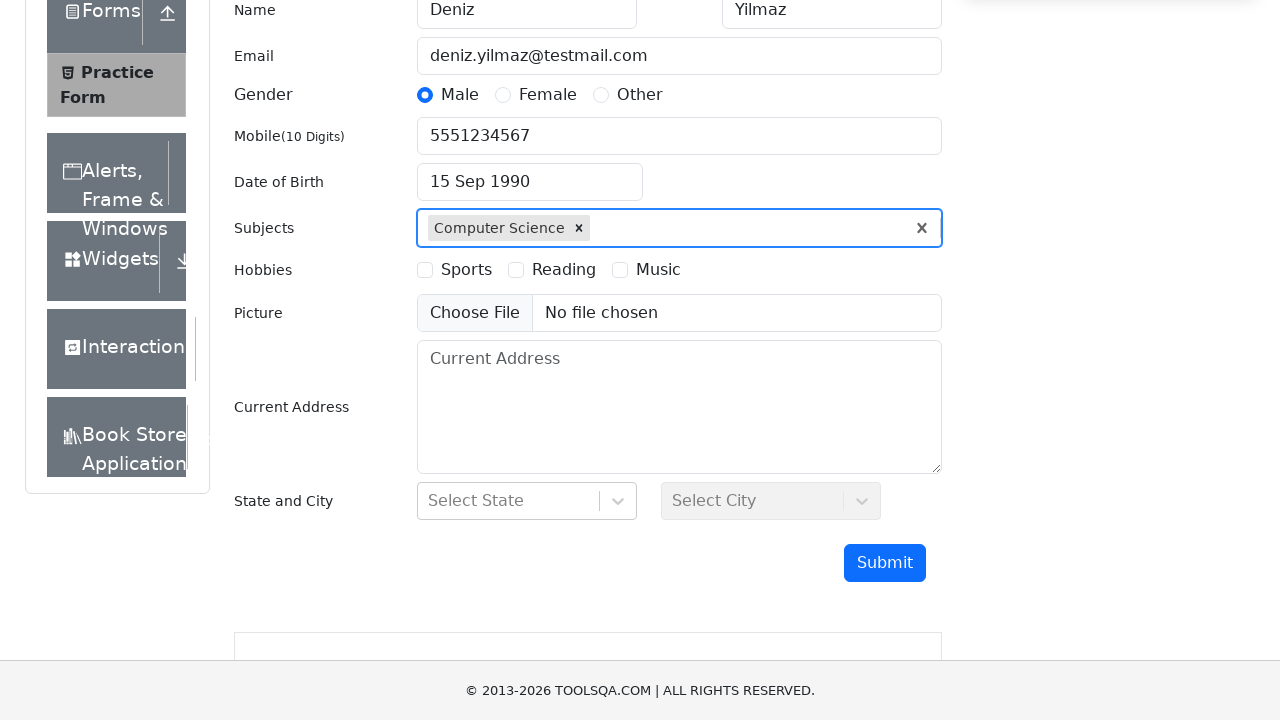

Typed 'Maths' in subjects field on #subjectsInput
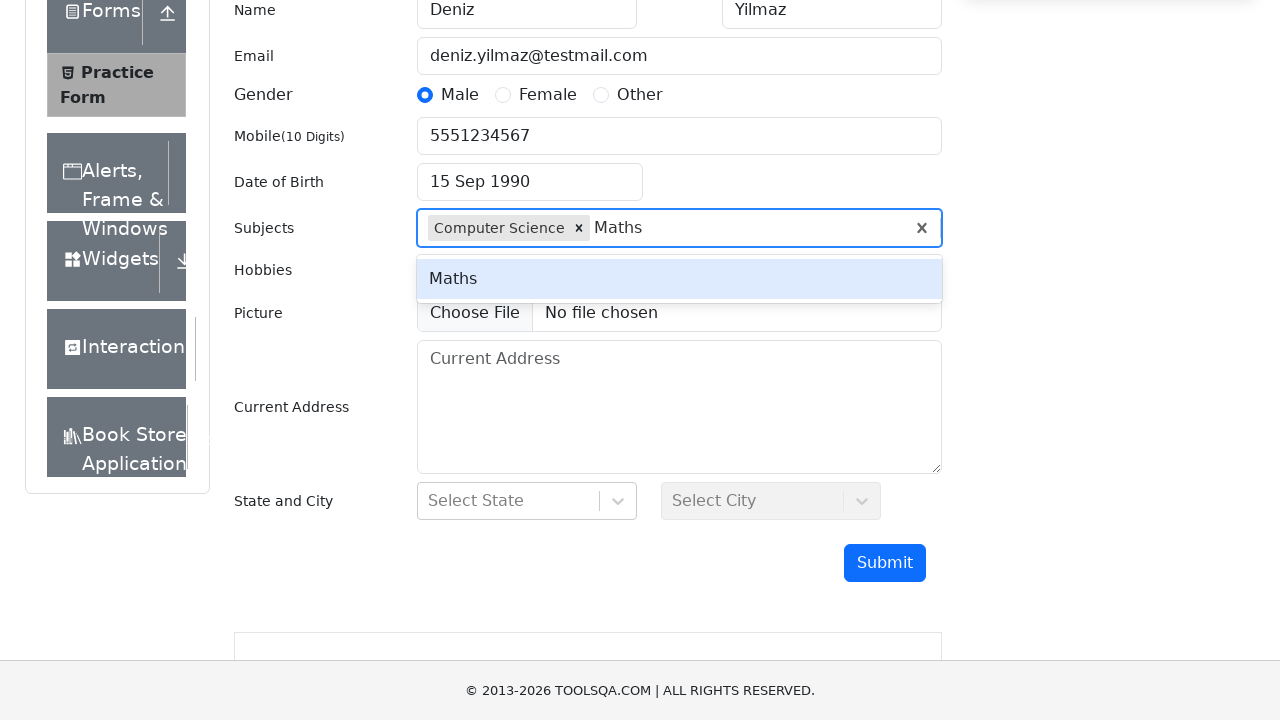

Pressed Enter to select 'Maths' subject on #subjectsInput
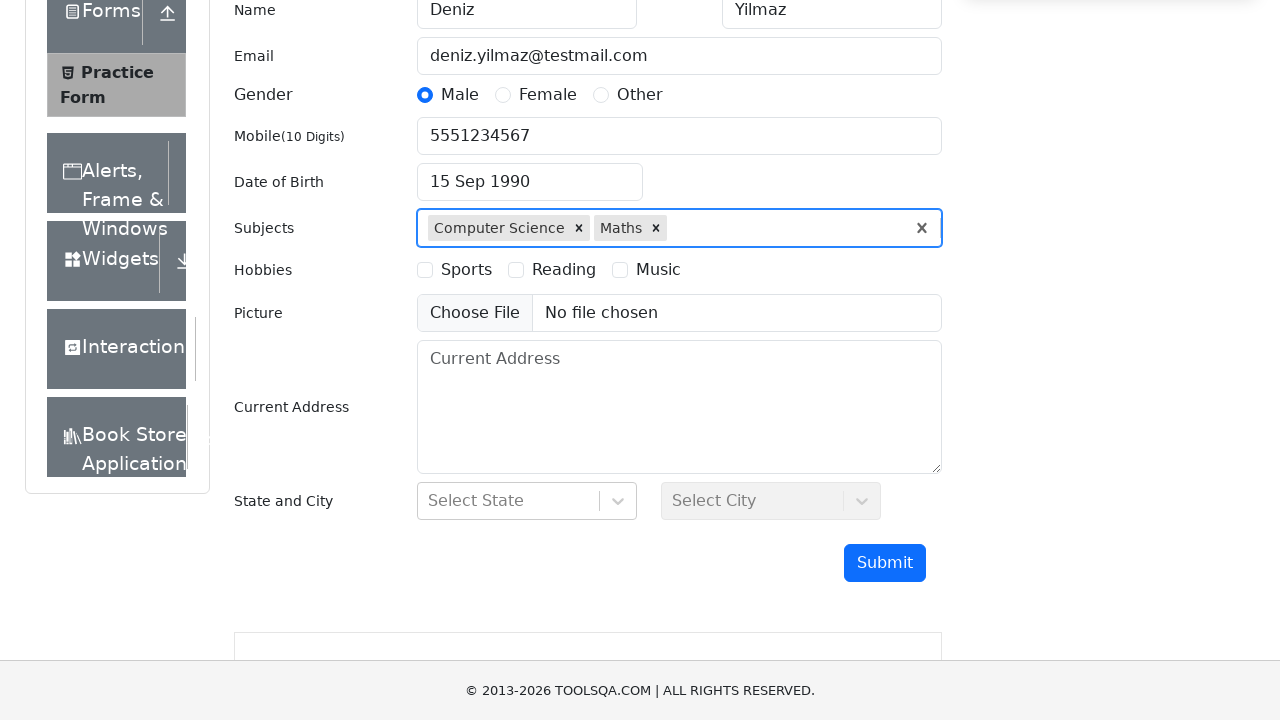

Selected 'Sports' hobby checkbox at (466, 270) on label[for='hobbies-checkbox-1']
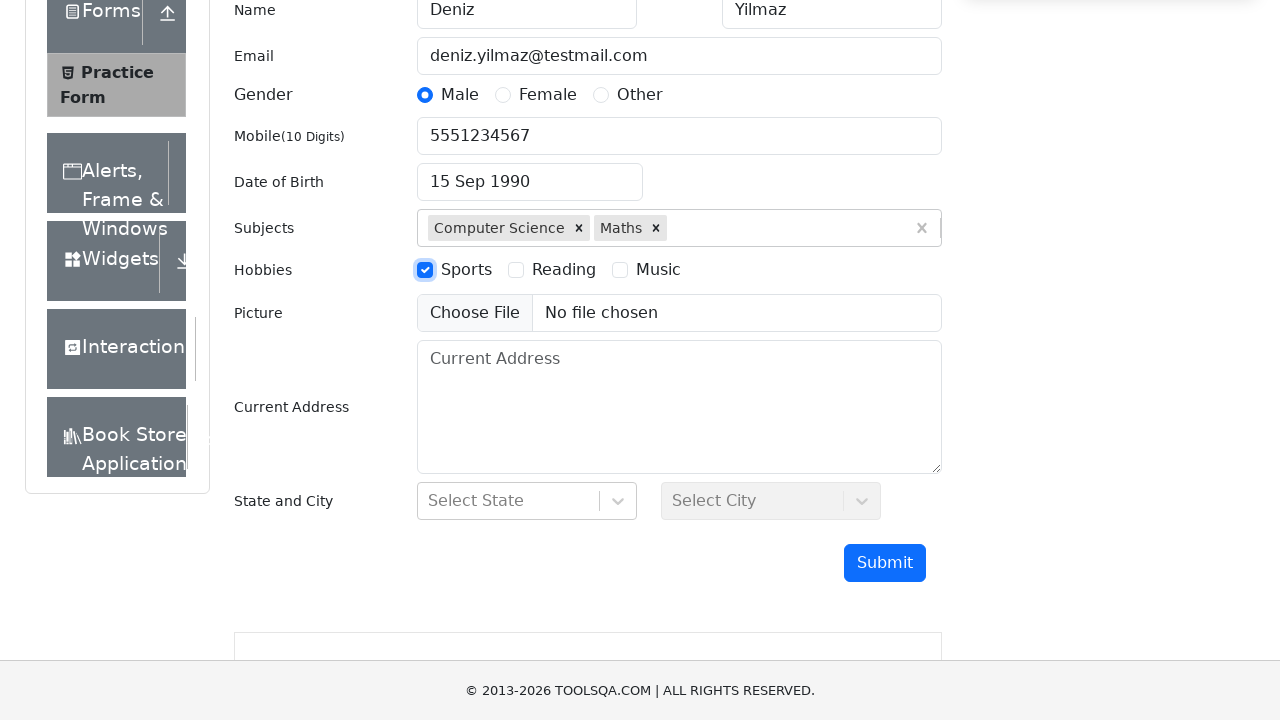

Selected 'Reading' hobby checkbox at (564, 270) on label[for='hobbies-checkbox-2']
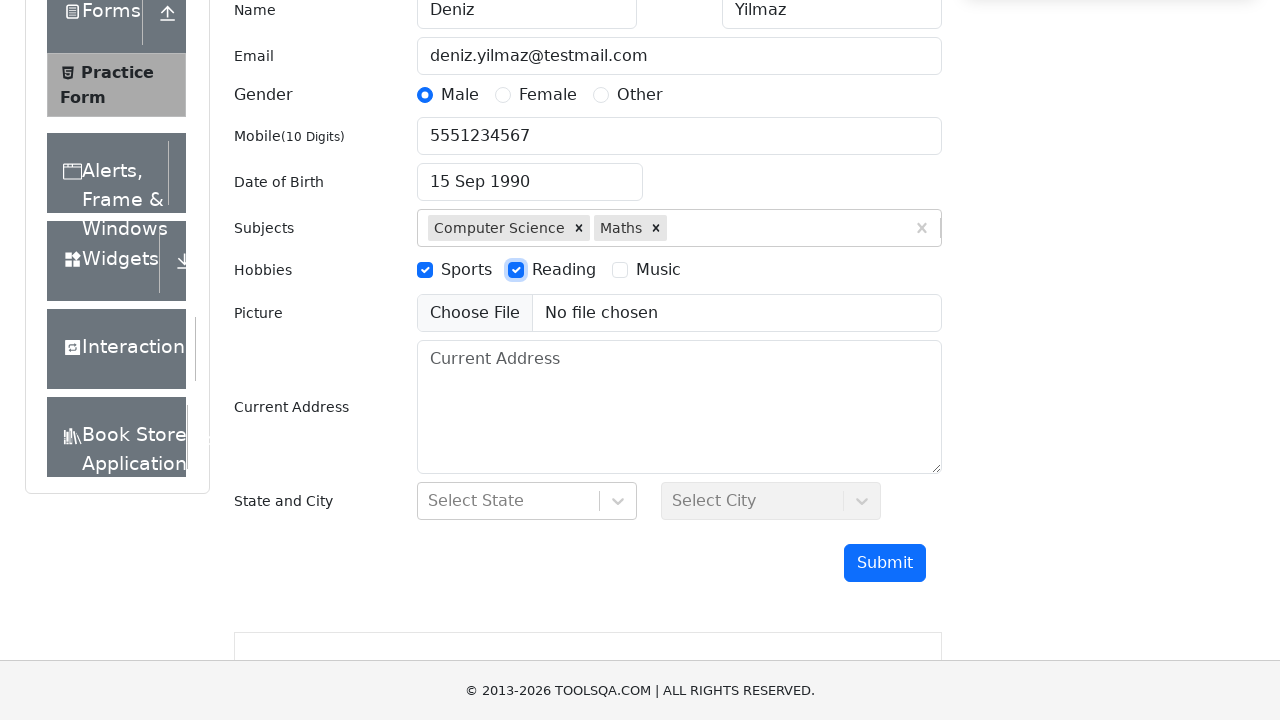

Selected 'Music' hobby checkbox at (658, 270) on label[for='hobbies-checkbox-3']
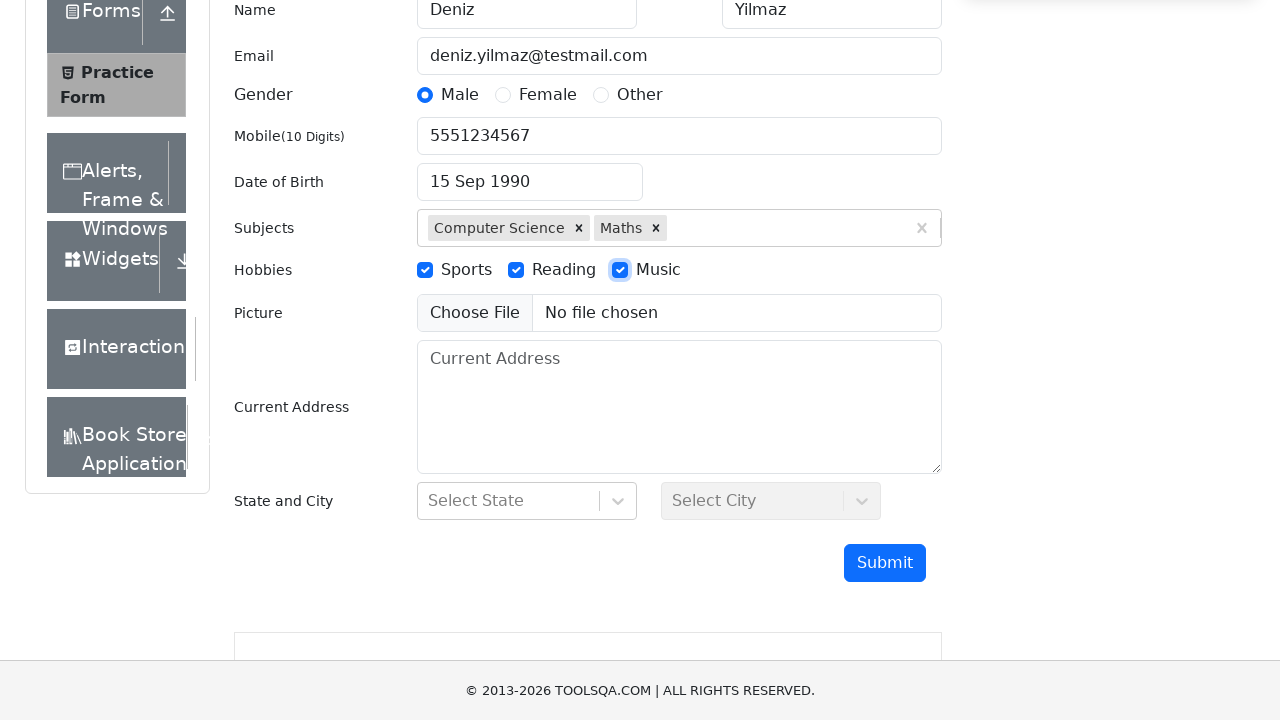

Filled current address with 'Deneme Mahallesi, Test Sokak No: 123, Izmir' on #currentAddress
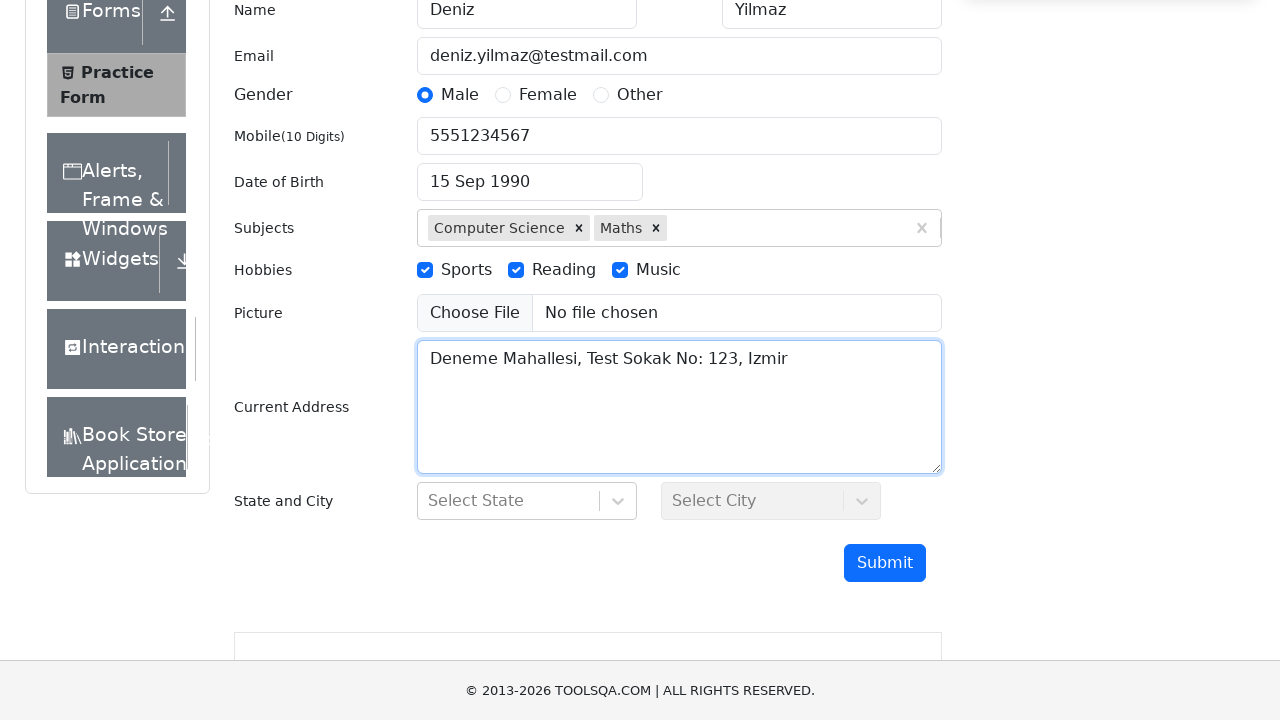

Scrolled to bottom of form to access state and city dropdowns
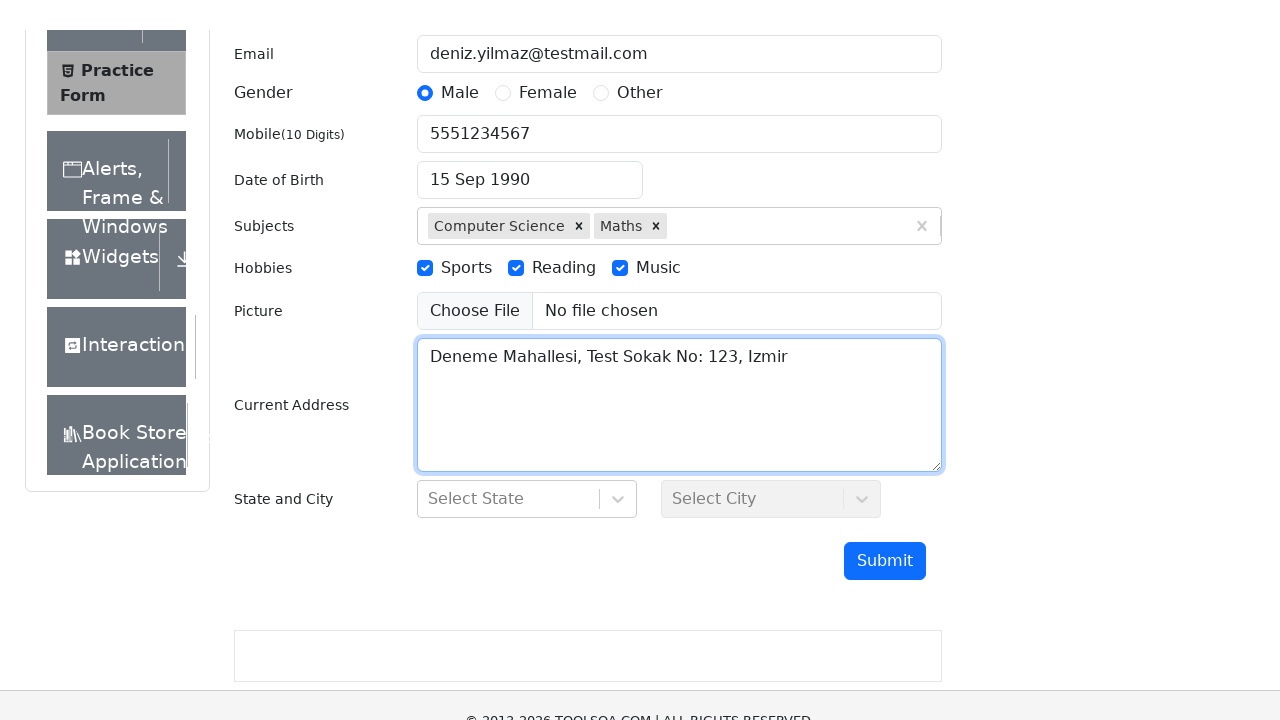

Clicked state dropdown to open options at (527, 437) on #state
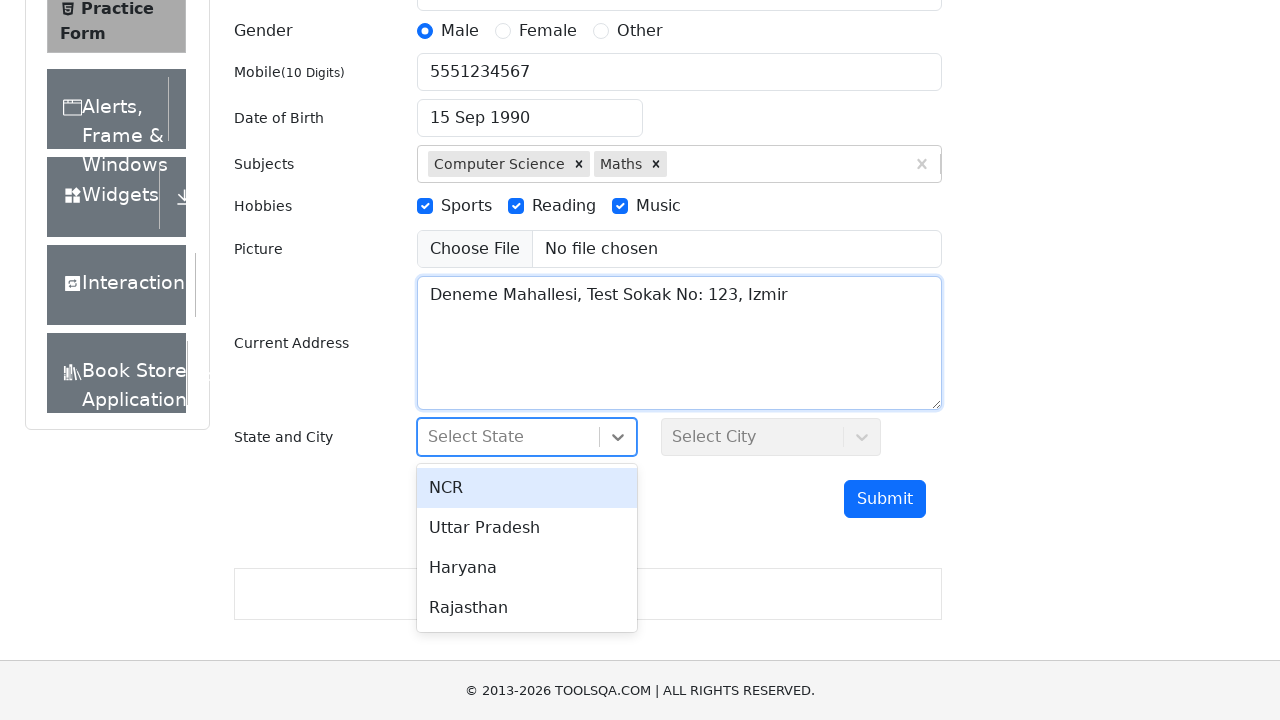

Typed 'NCR' in state search field on #react-select-3-input
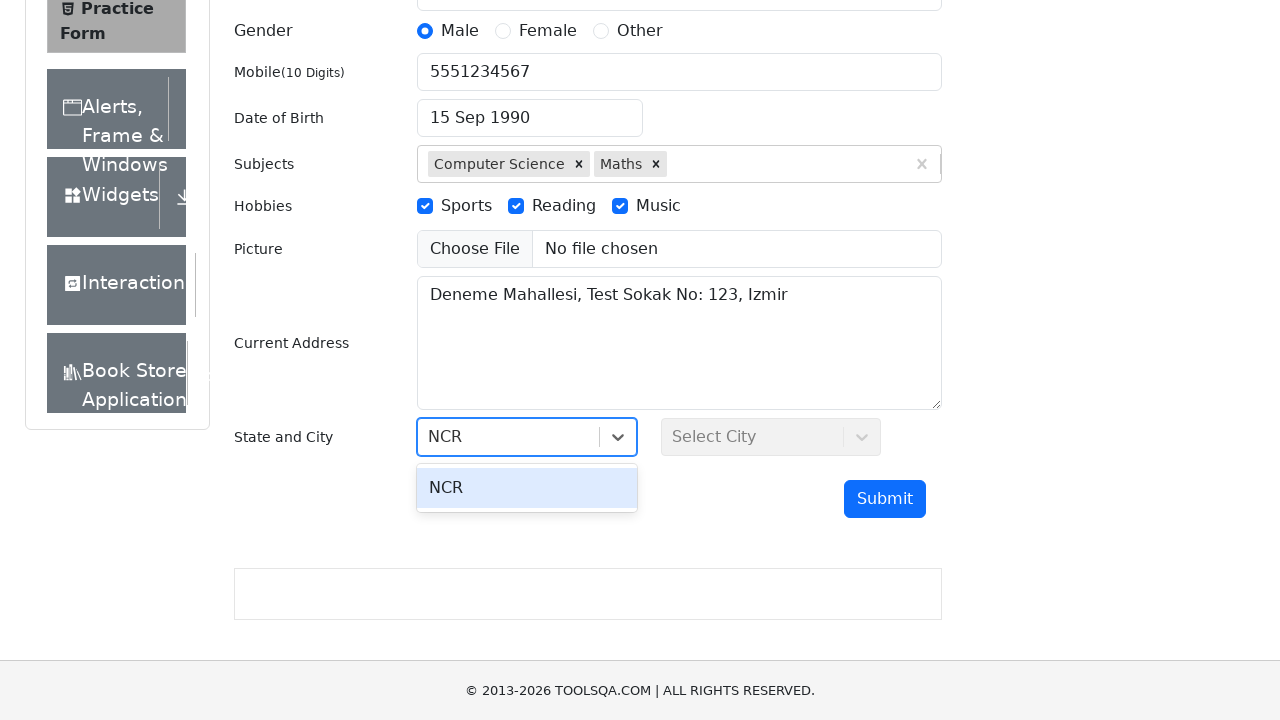

Pressed Enter to select 'NCR' state on #react-select-3-input
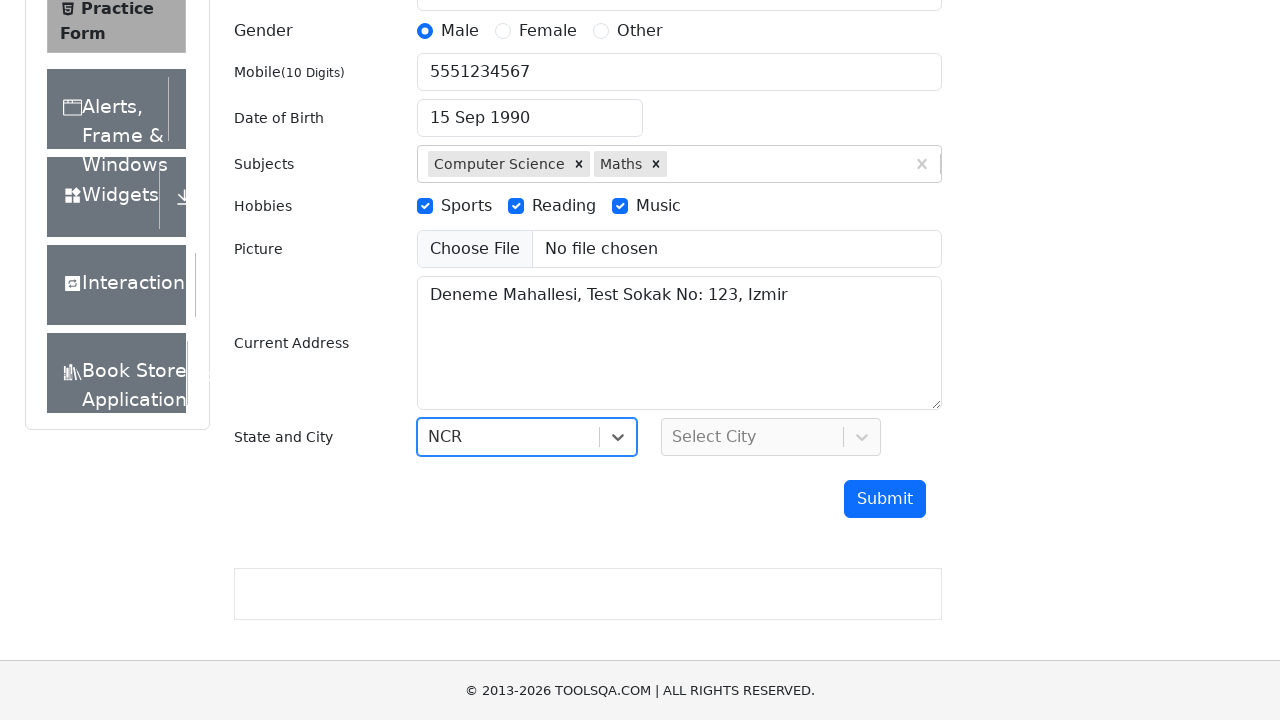

Clicked city dropdown to open options at (771, 437) on #city
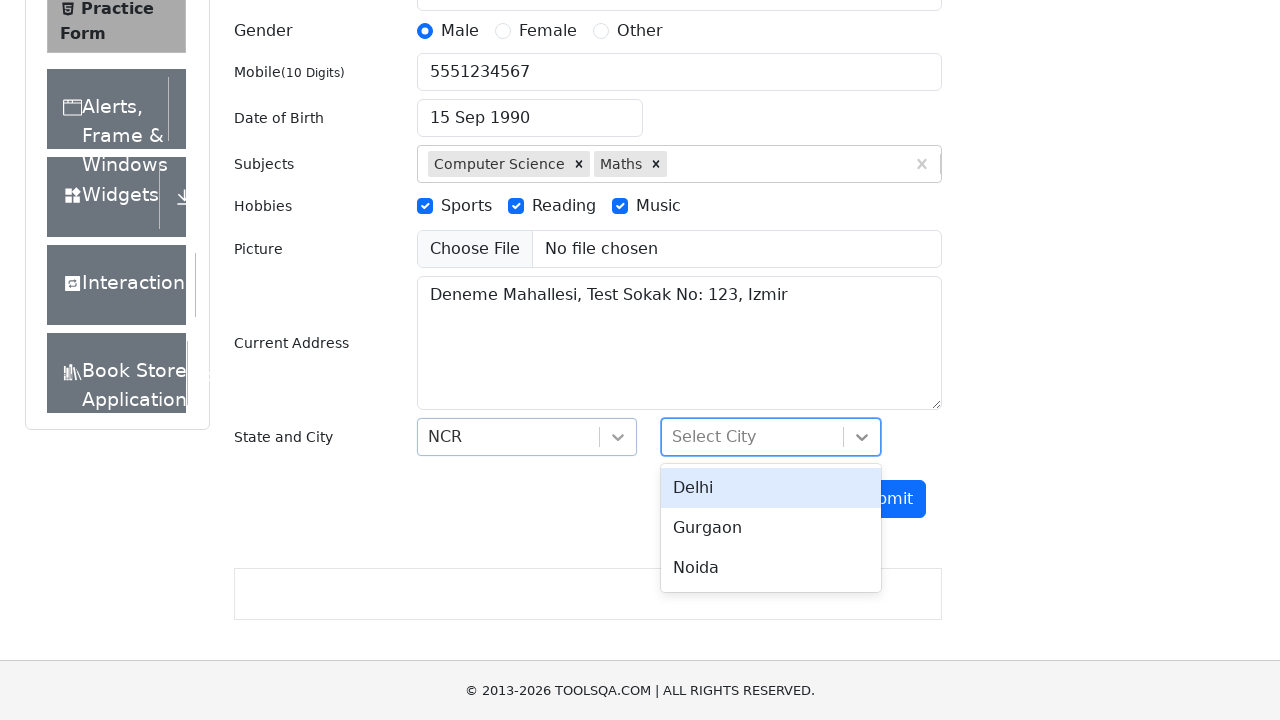

Typed 'Delhi' in city search field on #react-select-4-input
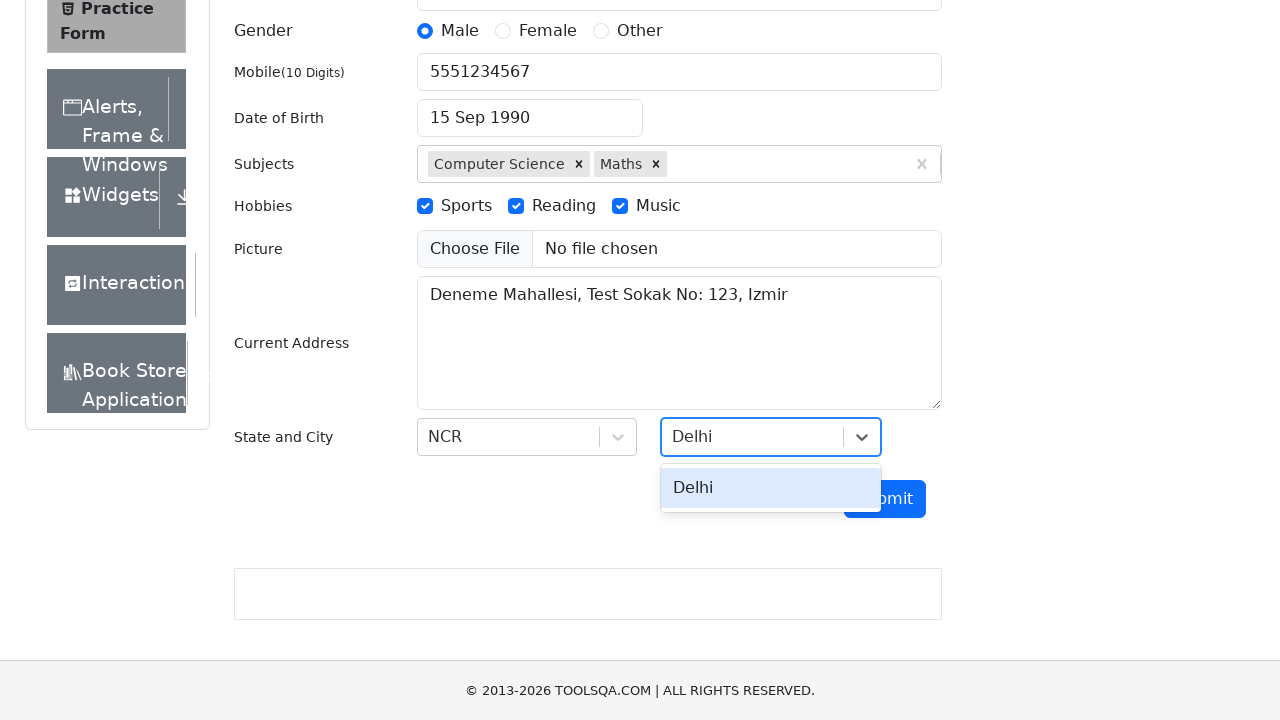

Pressed Enter to select 'Delhi' city on #react-select-4-input
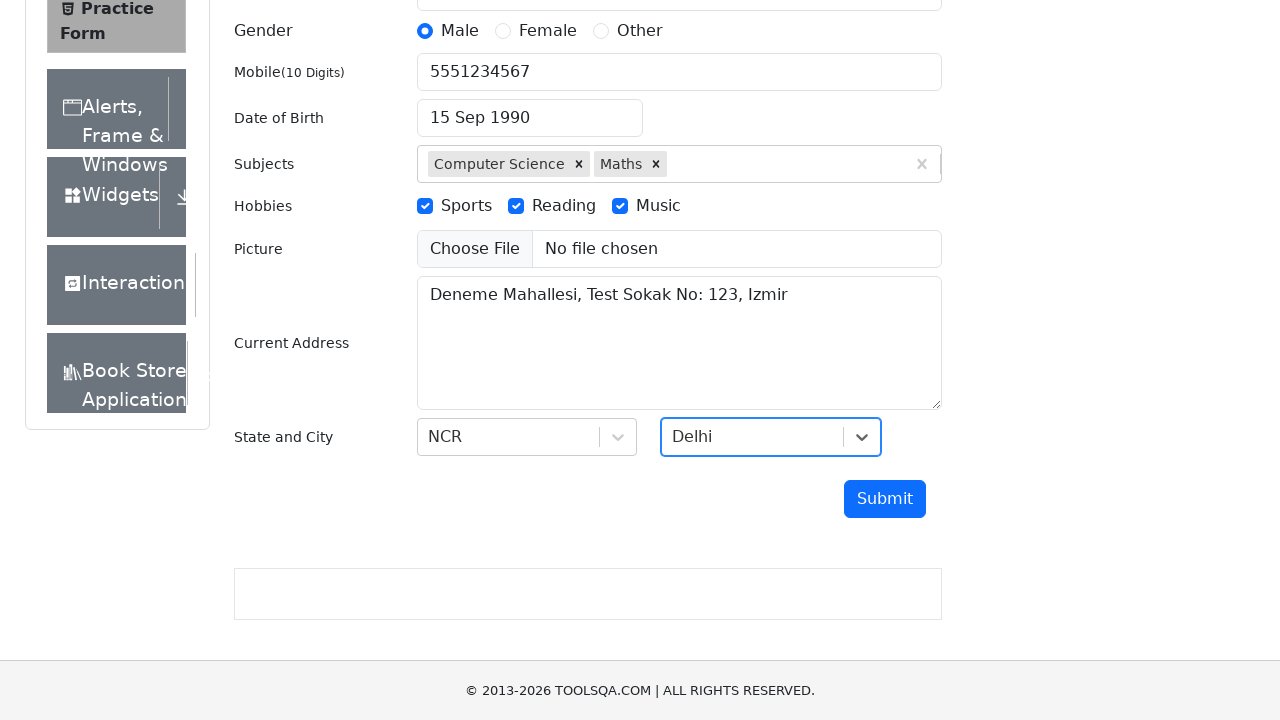

Clicked submit button to submit the form at (885, 499) on #submit
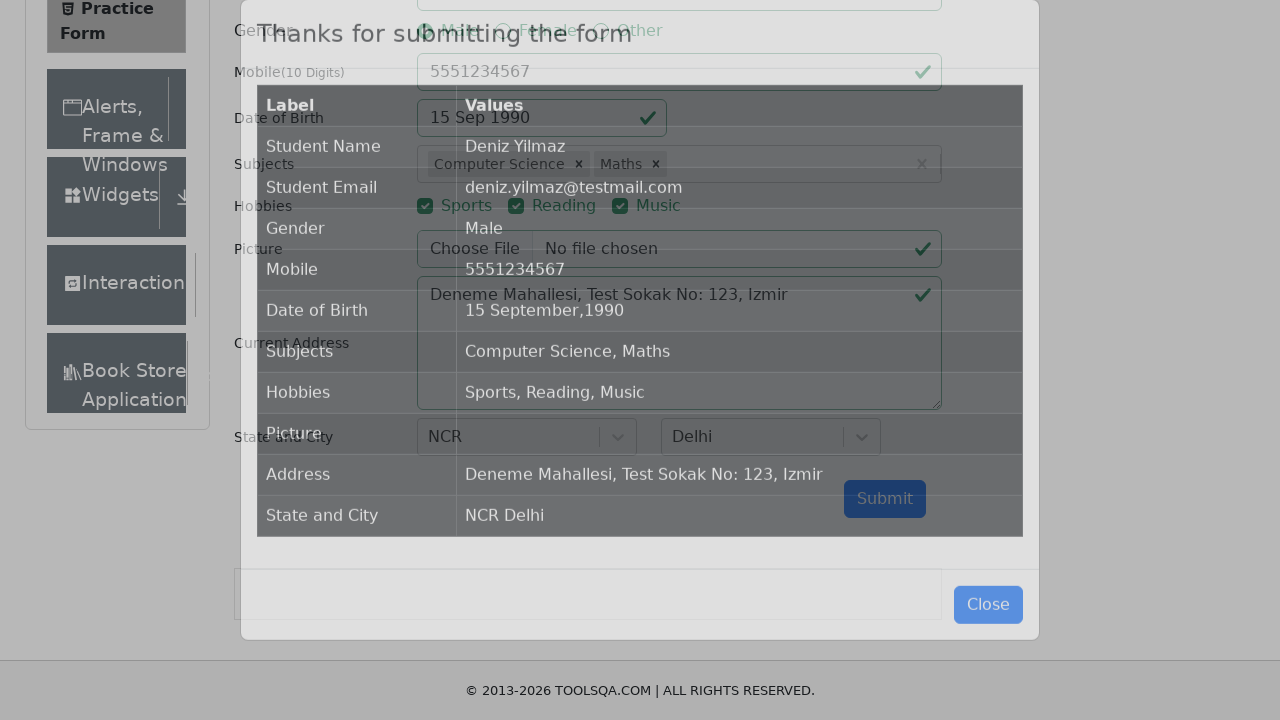

Form submission confirmed - modal confirmation appeared
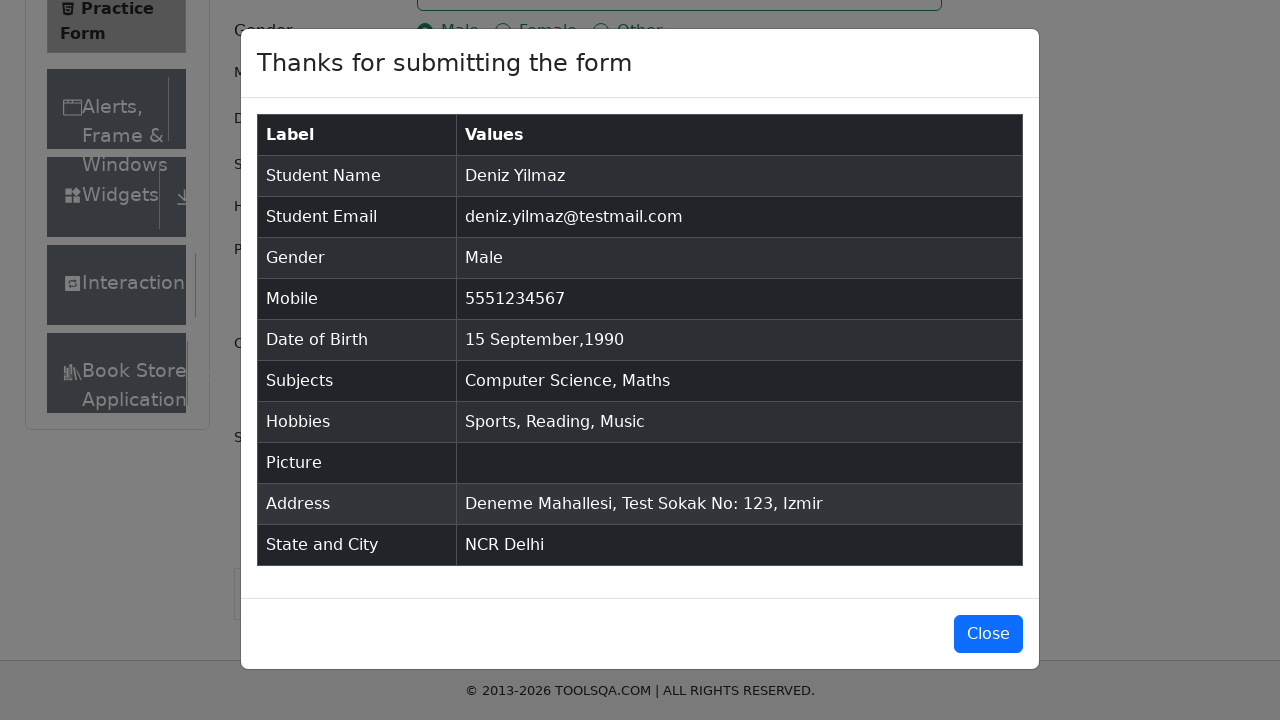

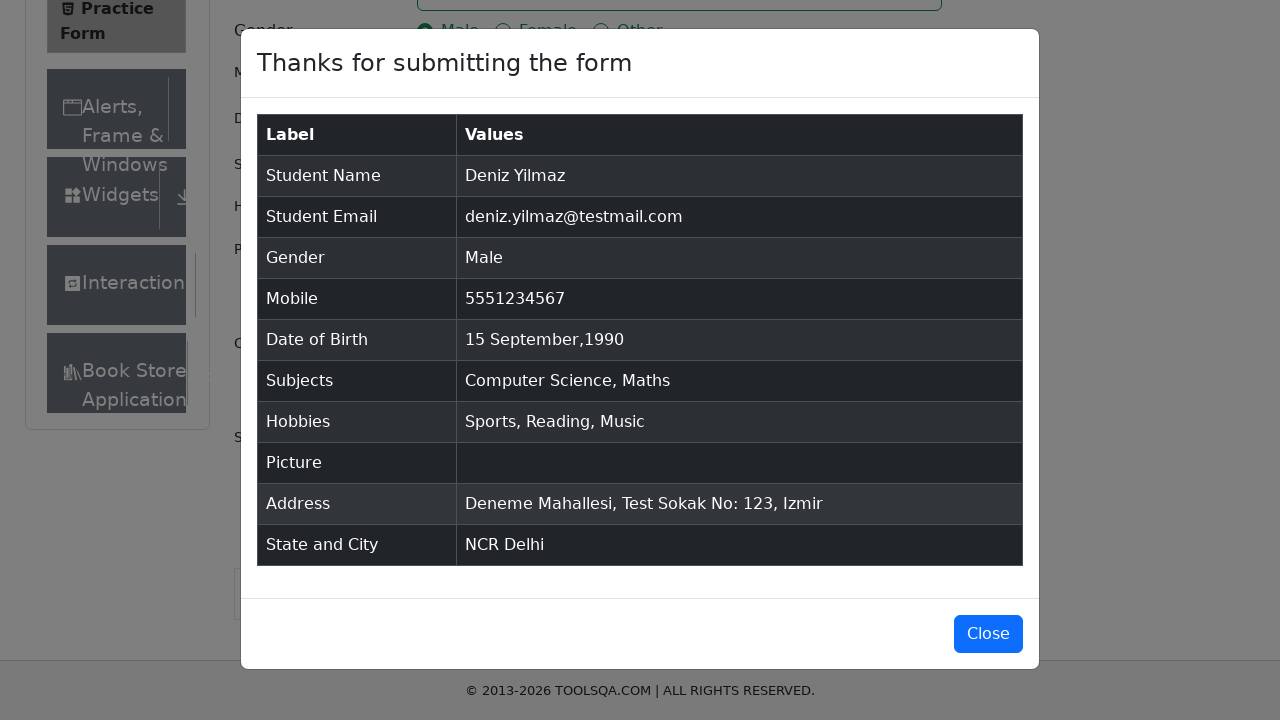